Navigates to the Selenium official website and captures a screenshot of the page

Starting URL: https://www.selenium.dev

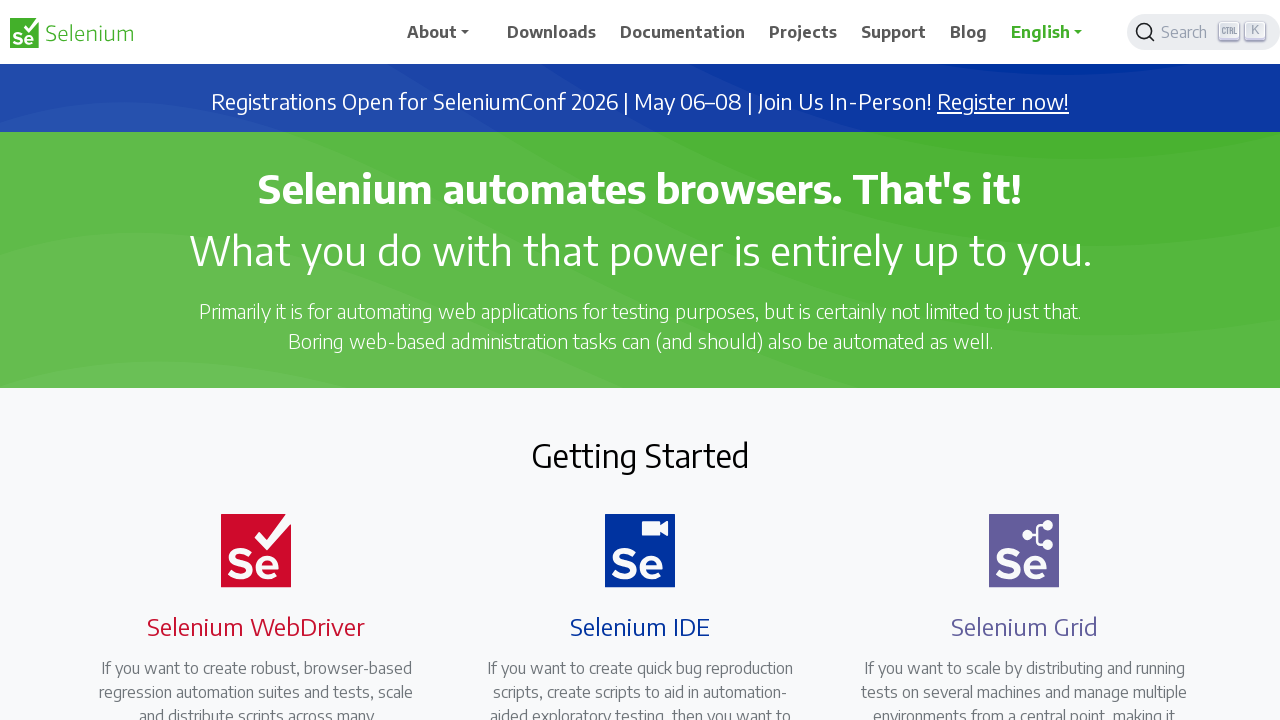

Waited for page to reach networkidle state
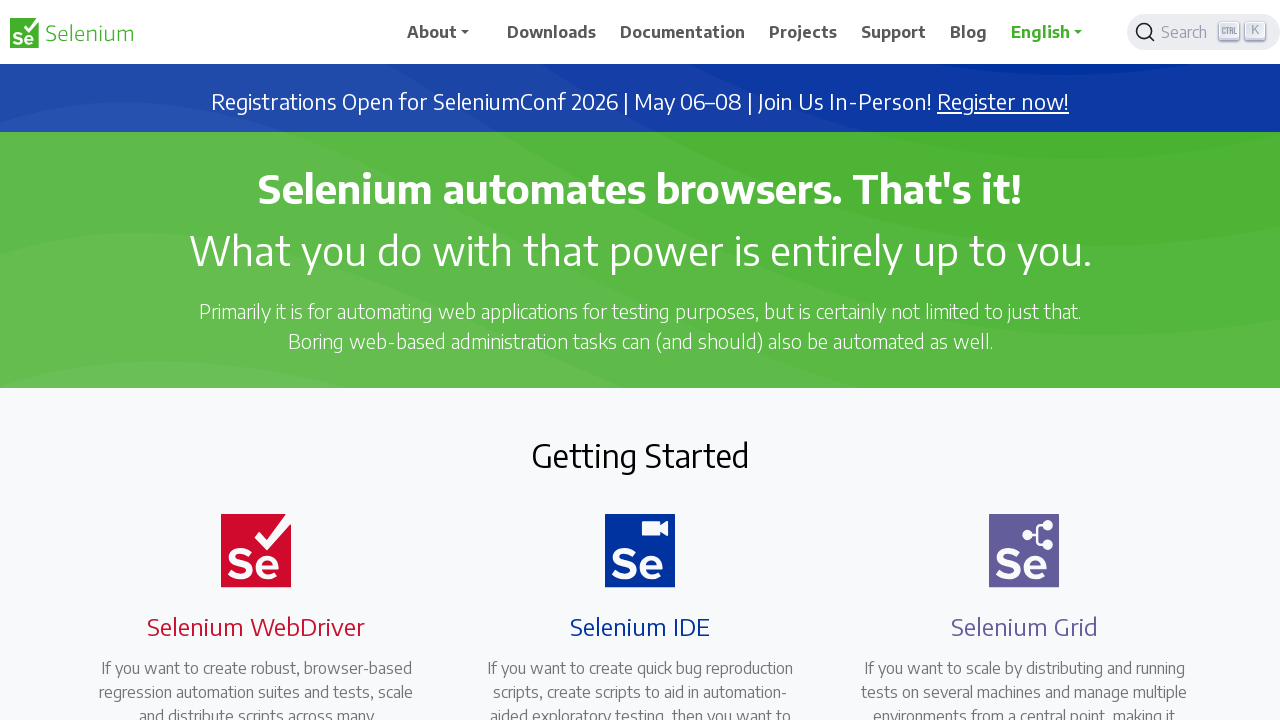

Captured screenshot of Selenium official website
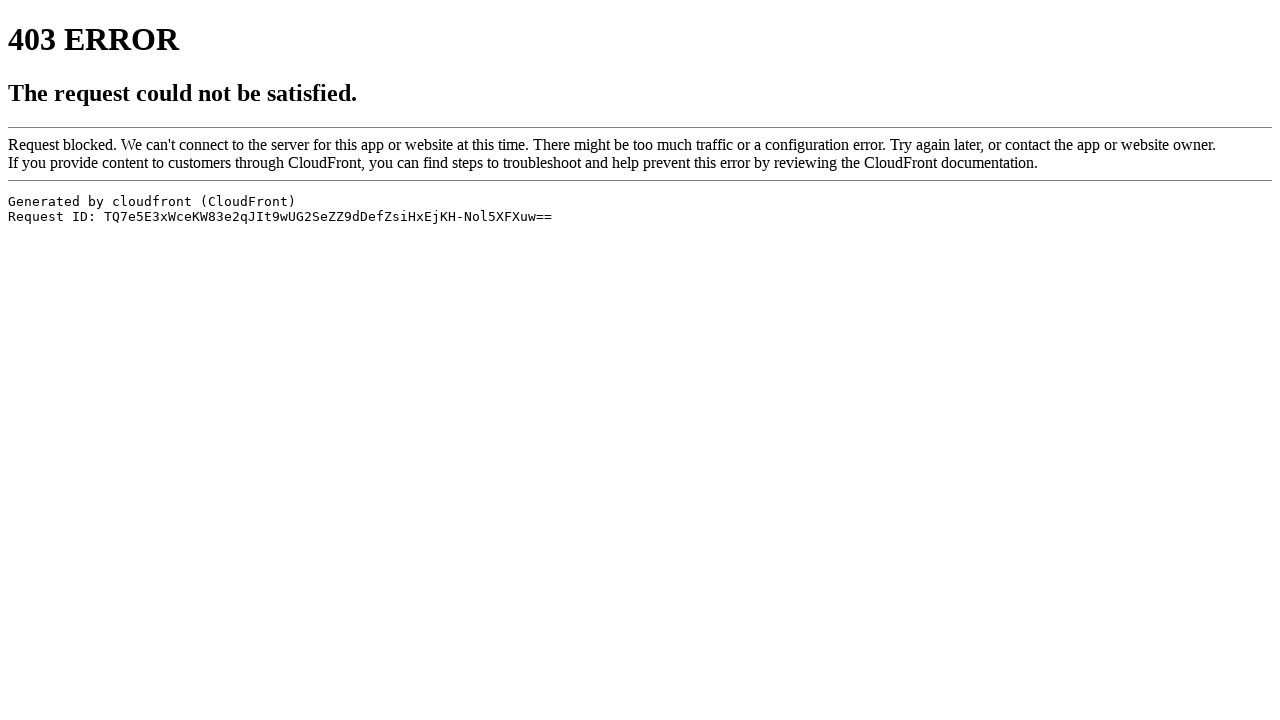

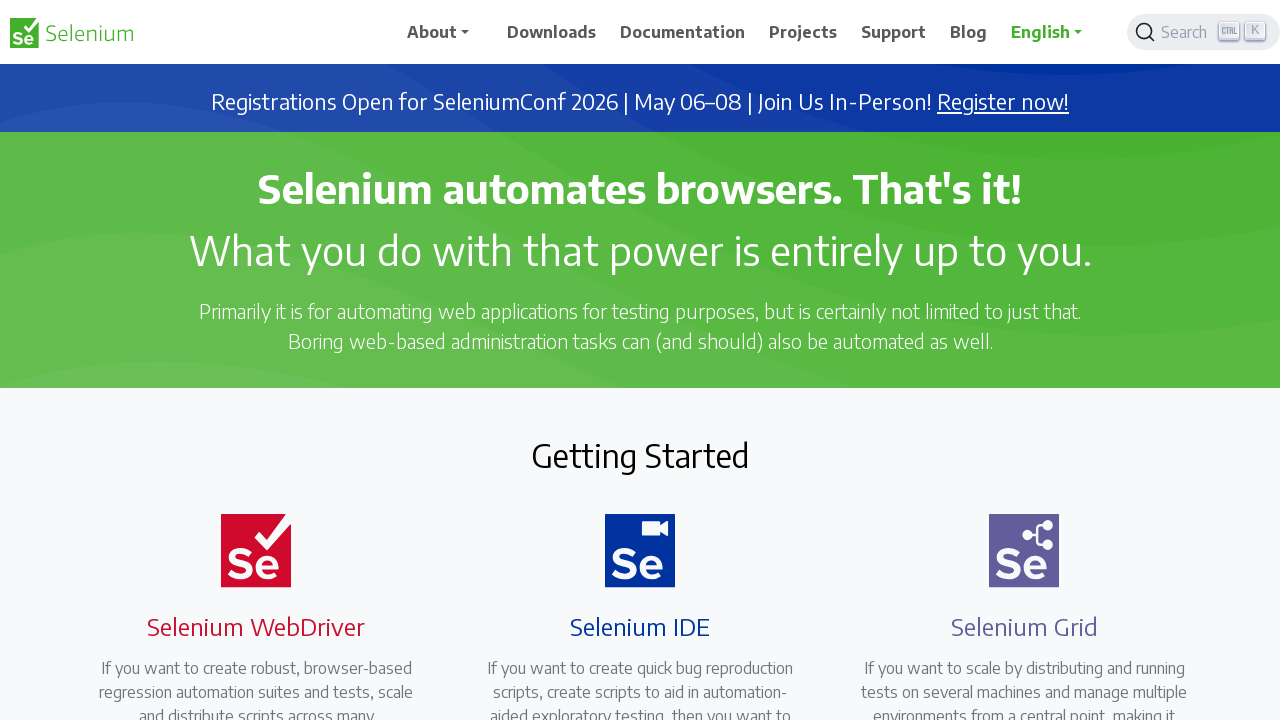